Tests scrolling to and clicking on a colorpicker element using alt text locator

Starting URL: https://www.w3schools.com

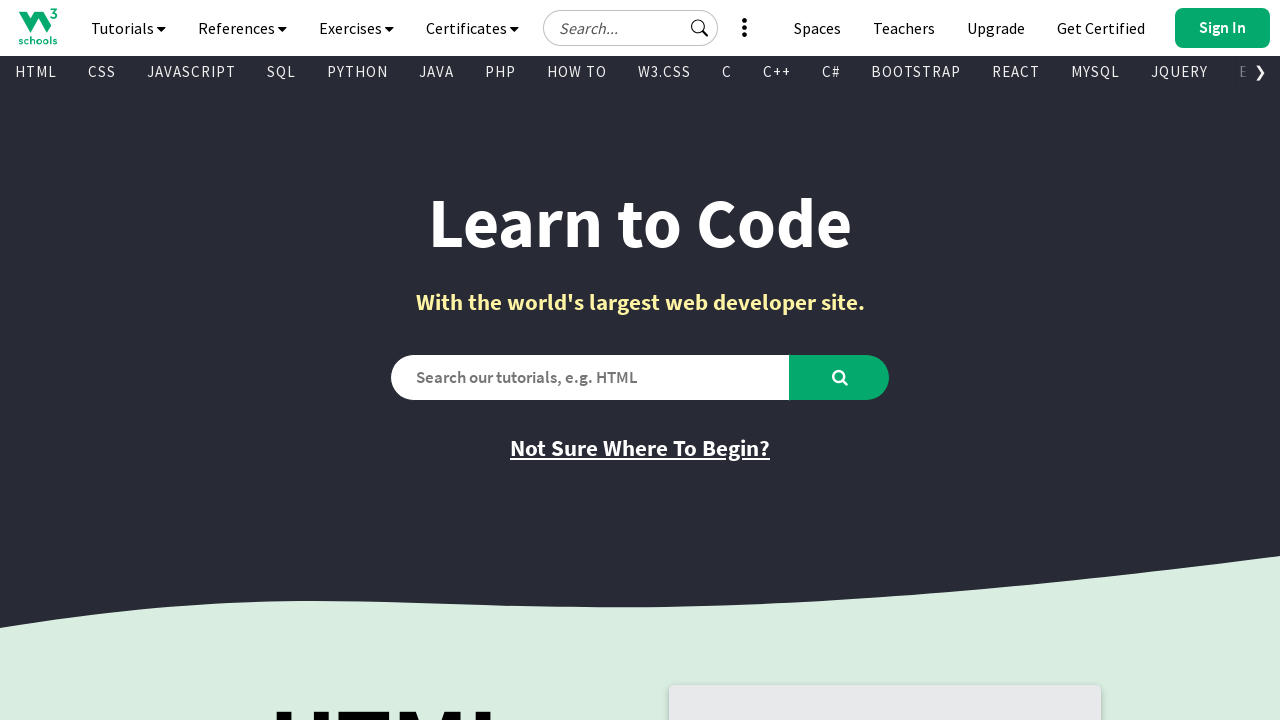

Located colorpicker element by alt text
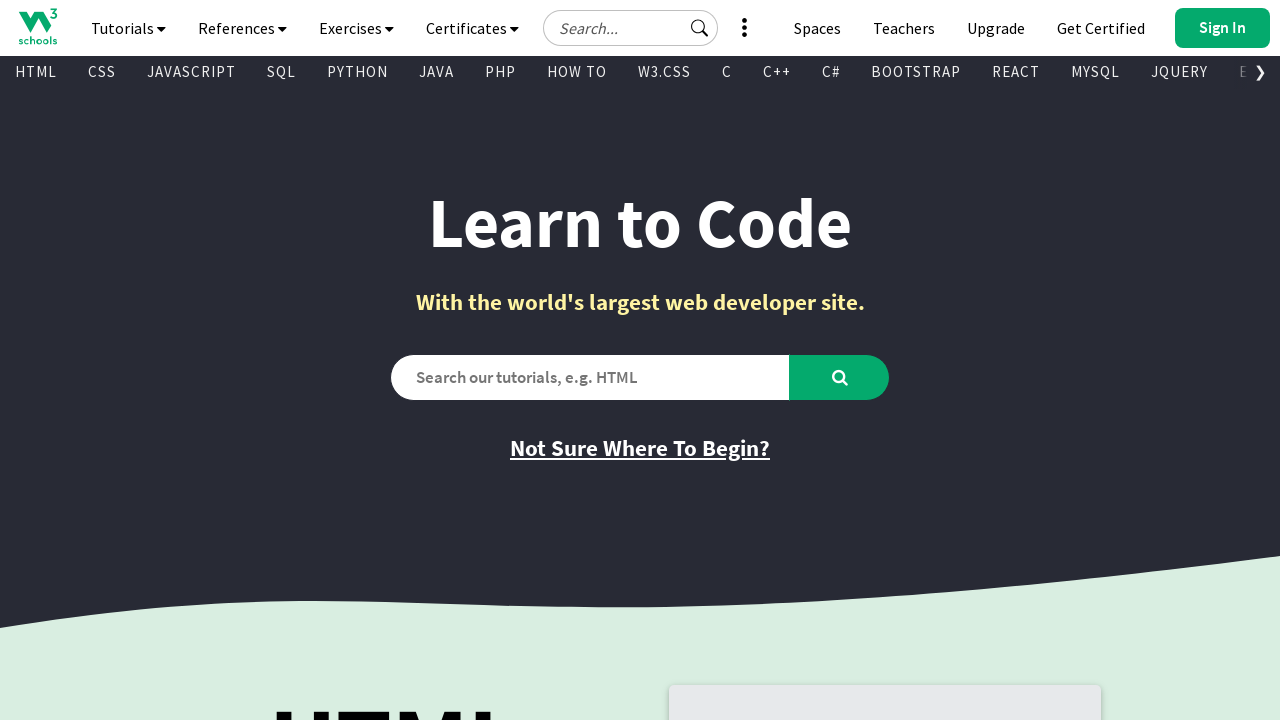

Scrolled colorpicker element into view
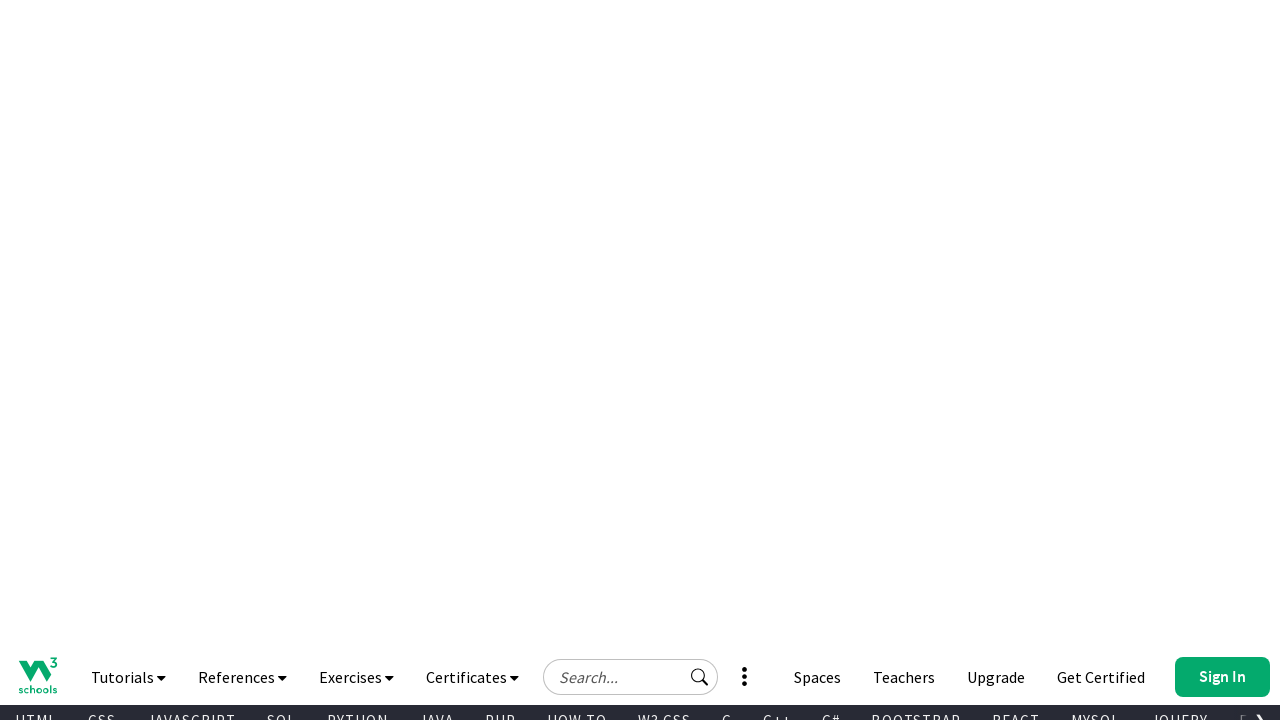

Clicked on the colorpicker element at (640, 309) on internal:attr=[alt="Colorpicker"i]
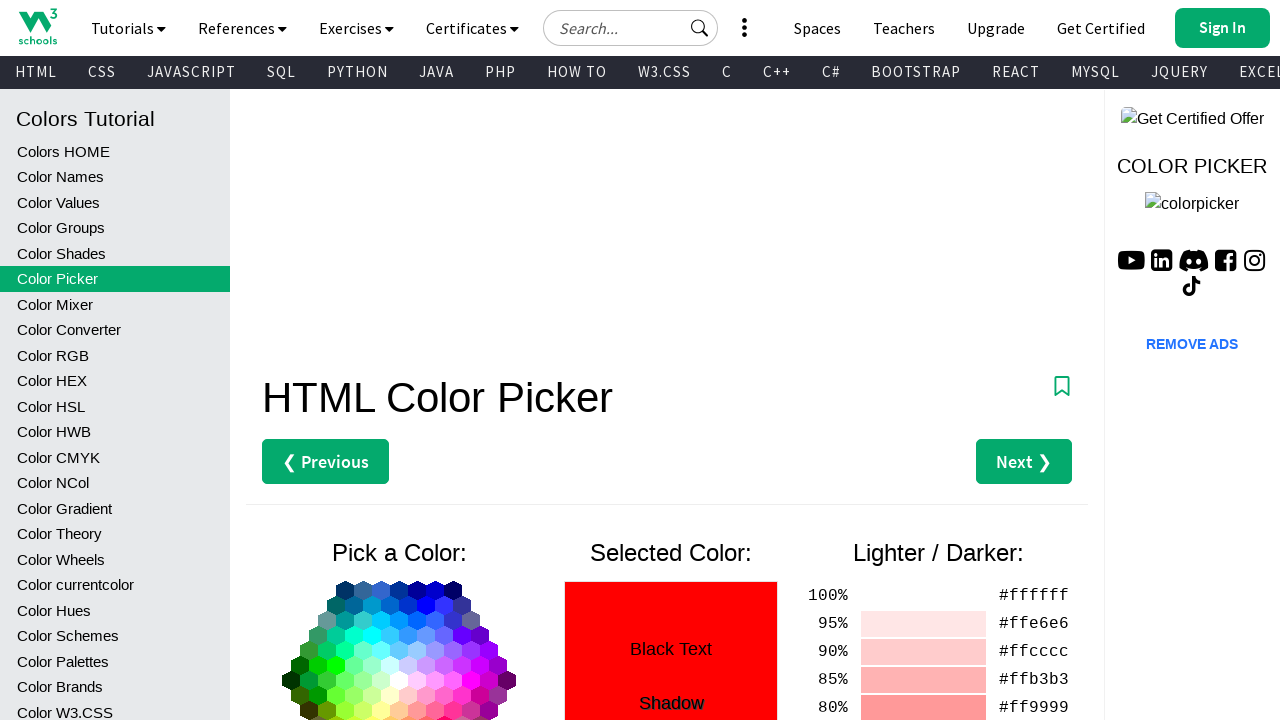

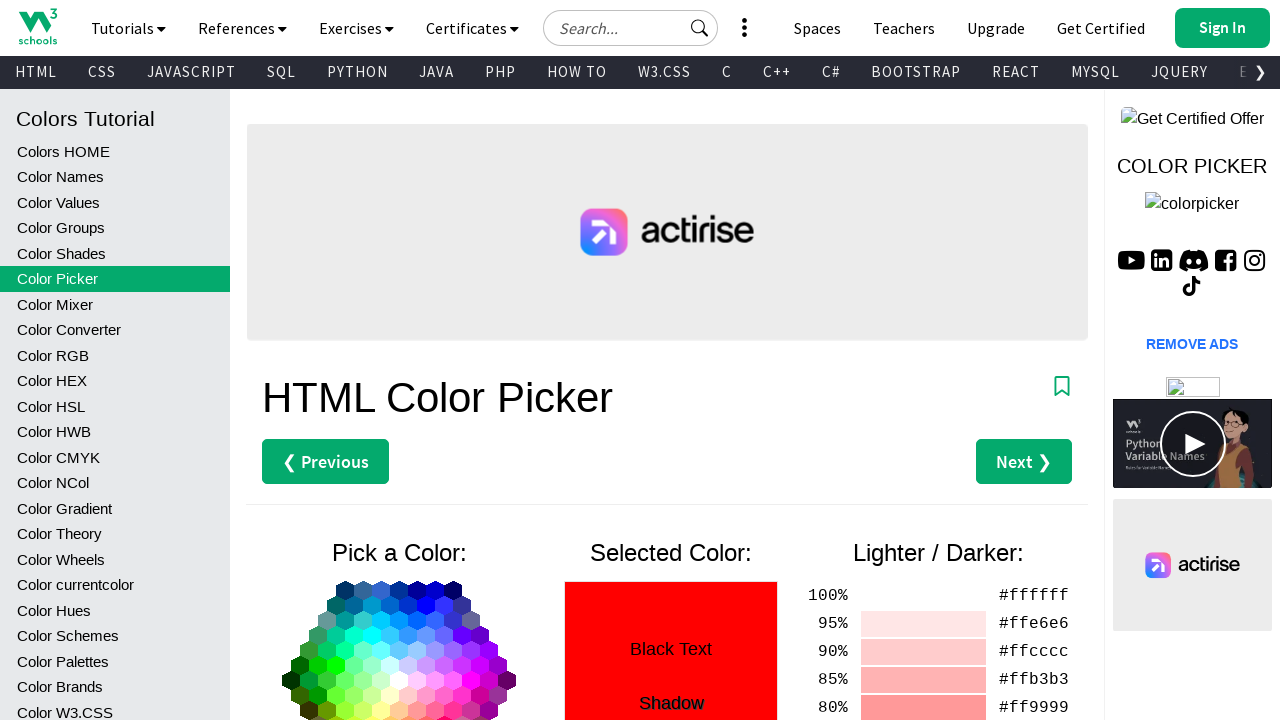